Tests clicking a radio button on a test automation practice page by selecting the "male" gender option

Starting URL: https://testautomationpractice.blogspot.com/

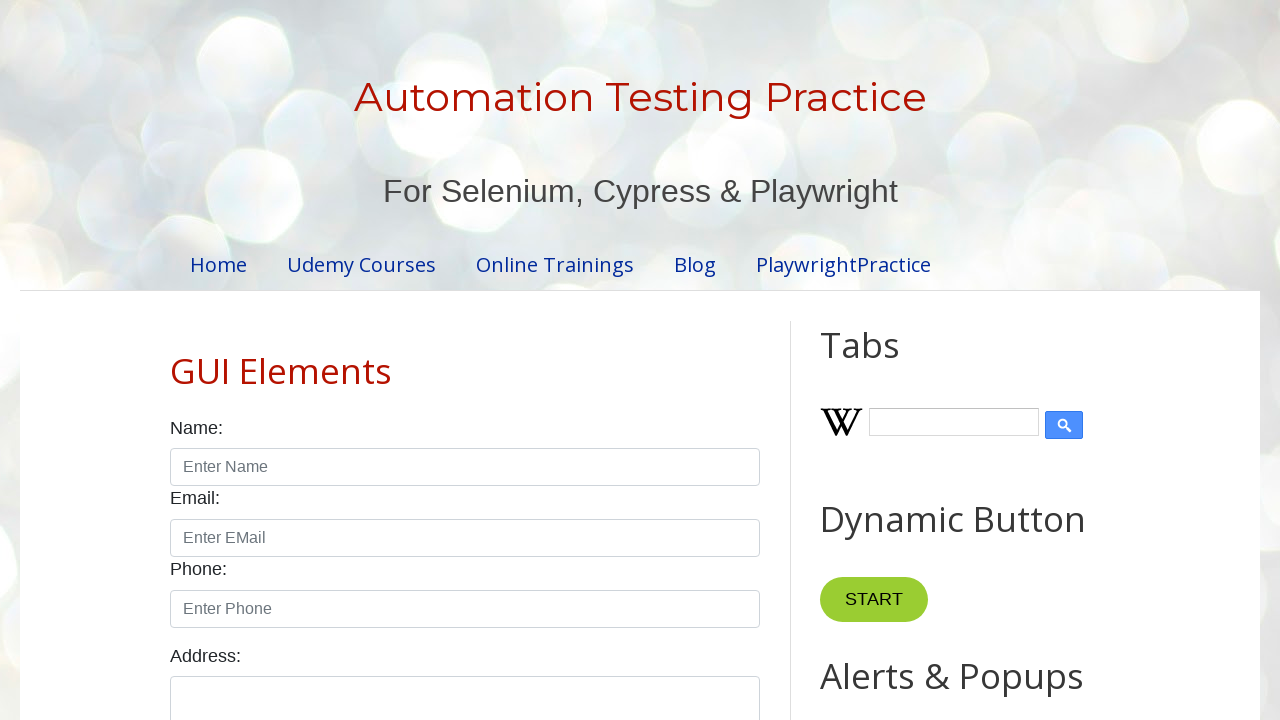

Clicked the male radio button to select gender option at (176, 360) on input#male
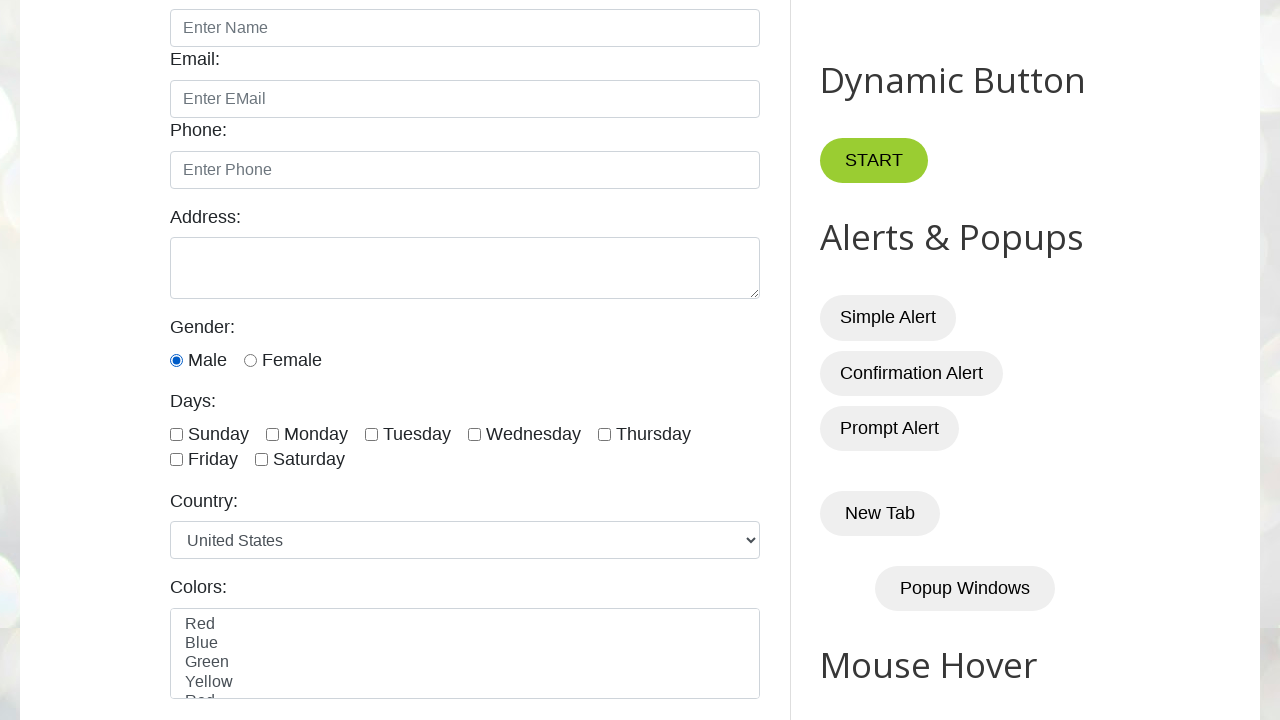

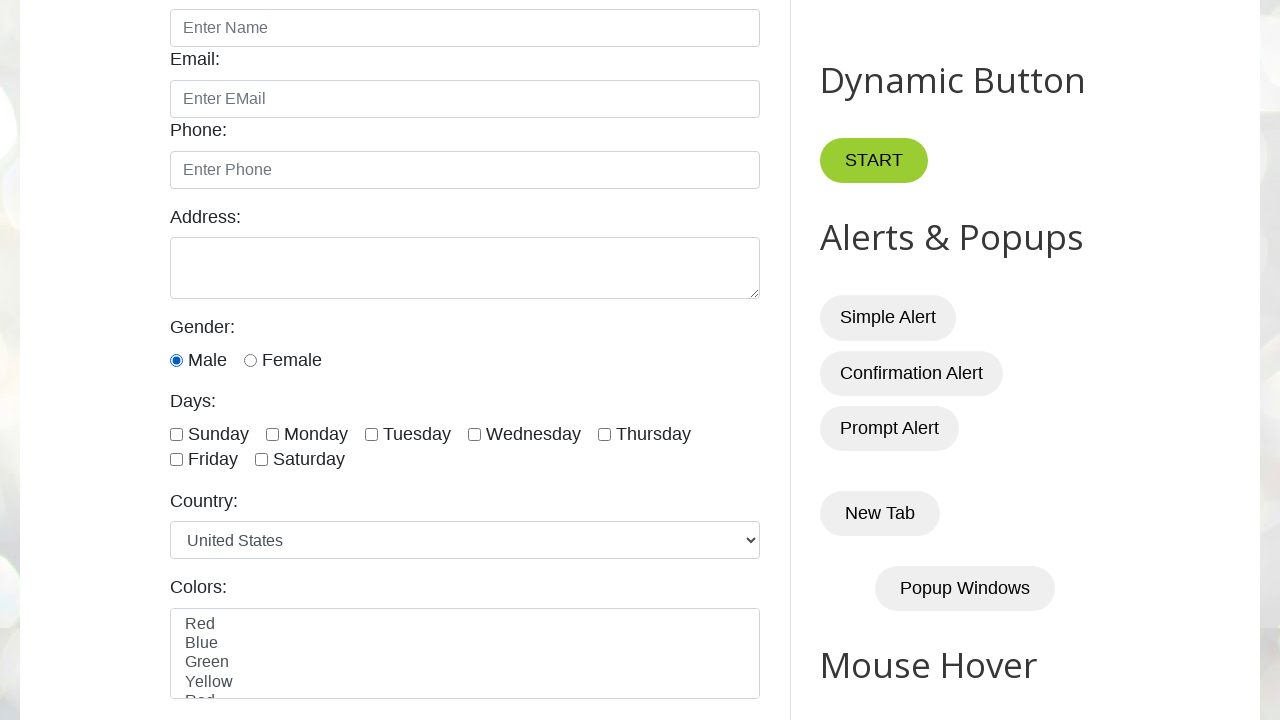